Clicks on the "Key Presses" example link and verifies navigation to the correct page

Starting URL: https://the-internet.herokuapp.com

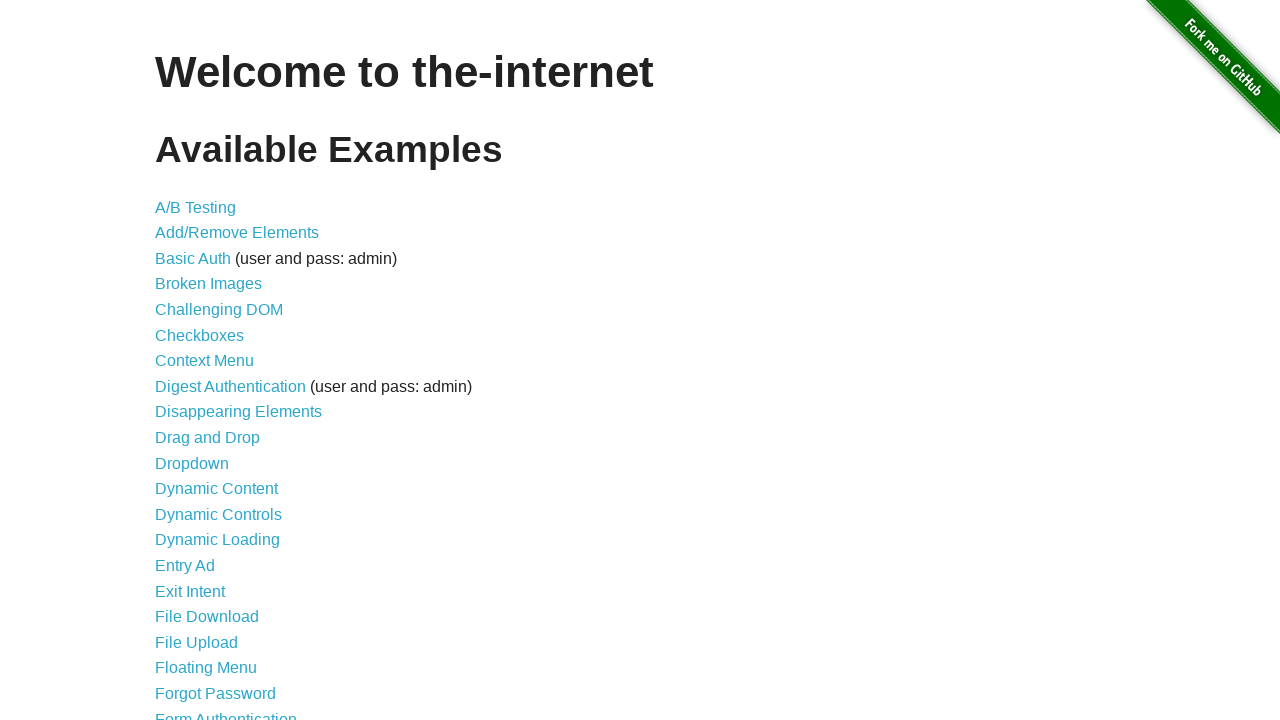

Clicked on the 'Key Presses' example link at (200, 360) on a:has-text('Key Presses')
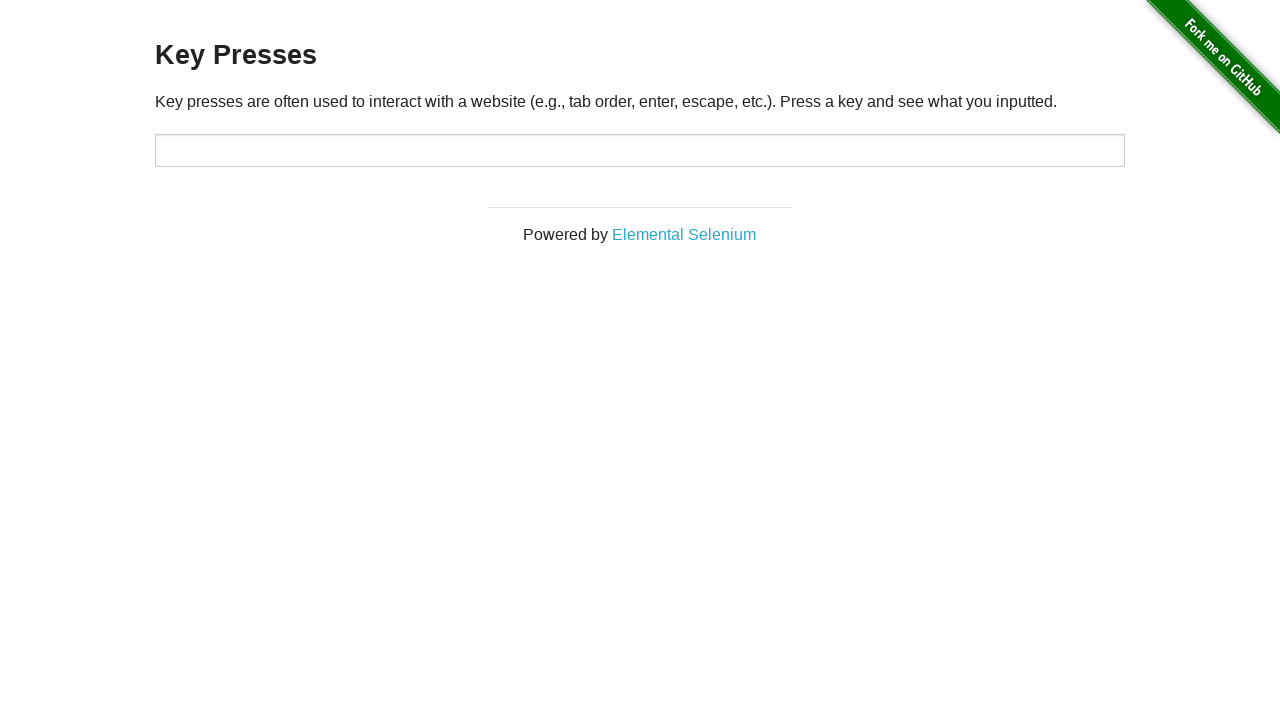

Page navigated to Key Presses URL
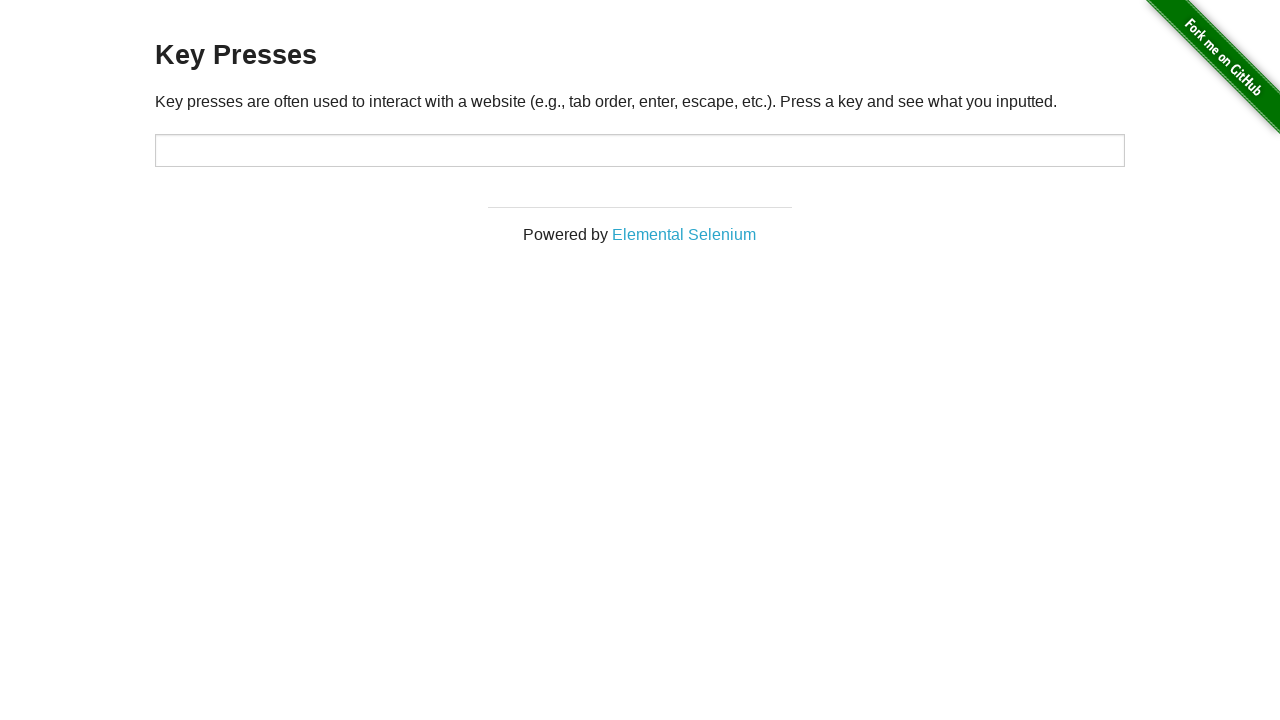

Verified URL is correct: https://the-internet.herokuapp.com/key_presses
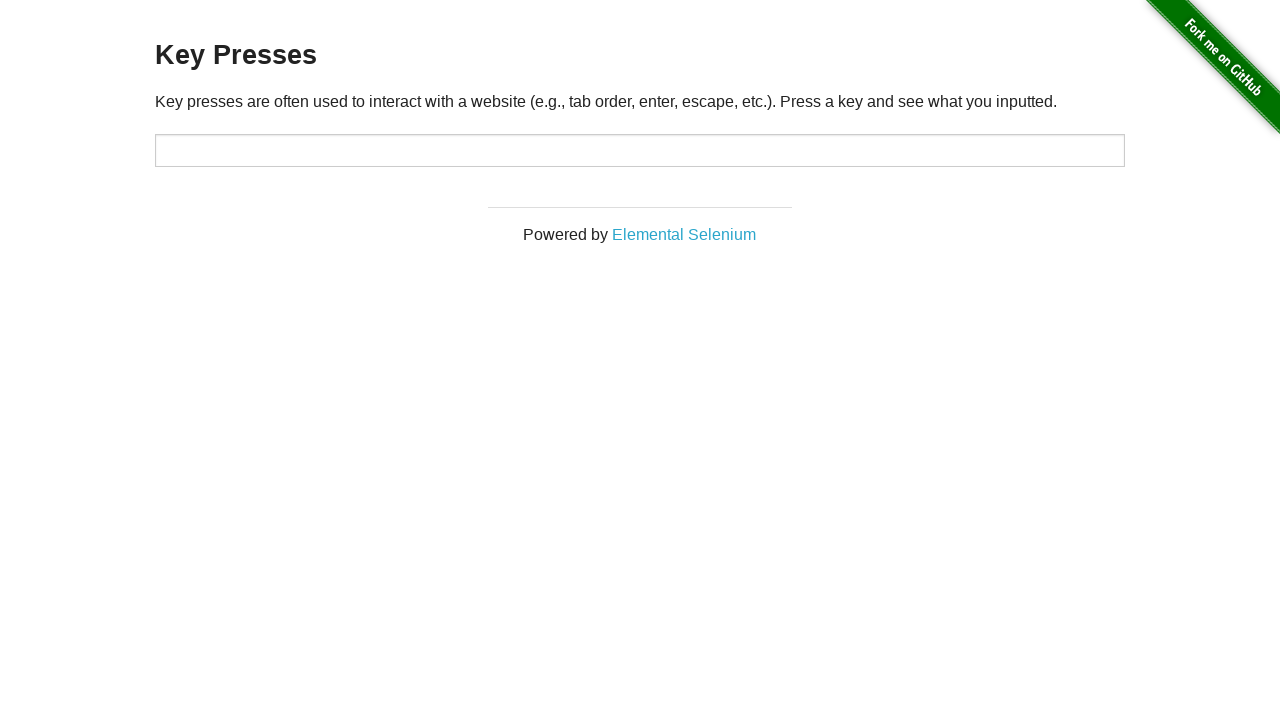

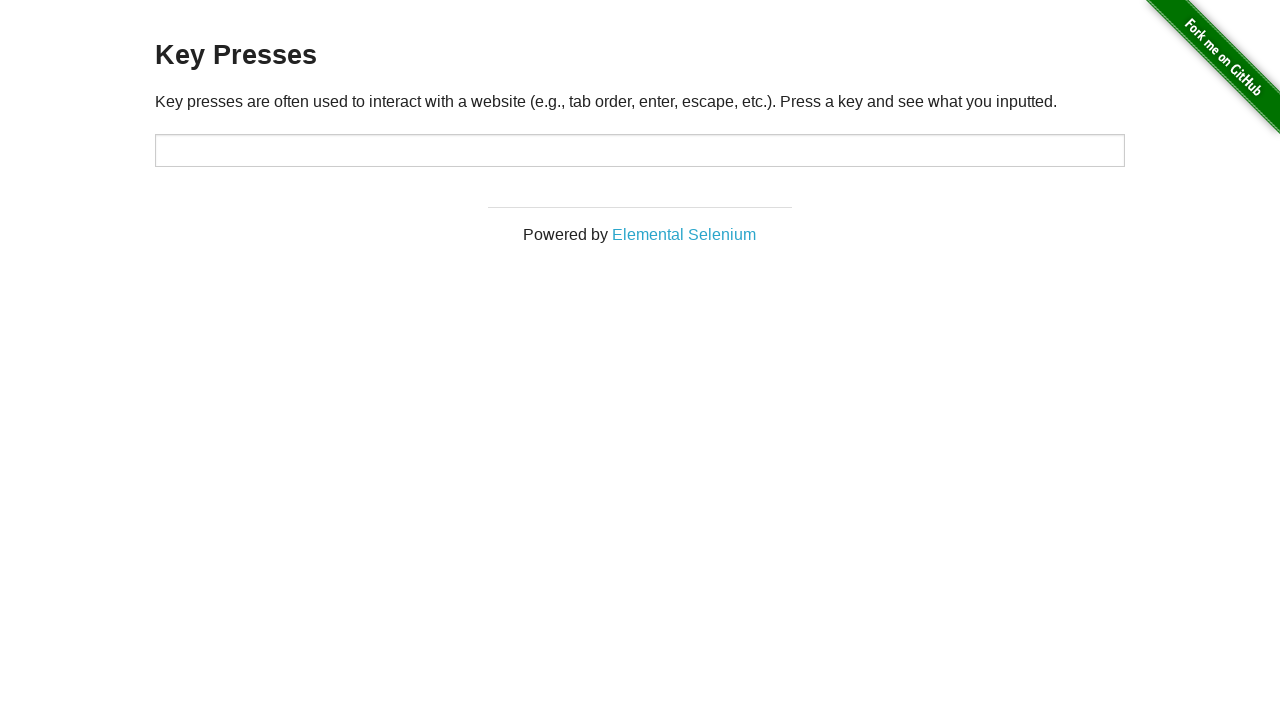